Tests registration form validation by submitting mismatched confirmation email and verifying the email mismatch error message

Starting URL: https://alada.vn/tai-khoan/dang-ky.html

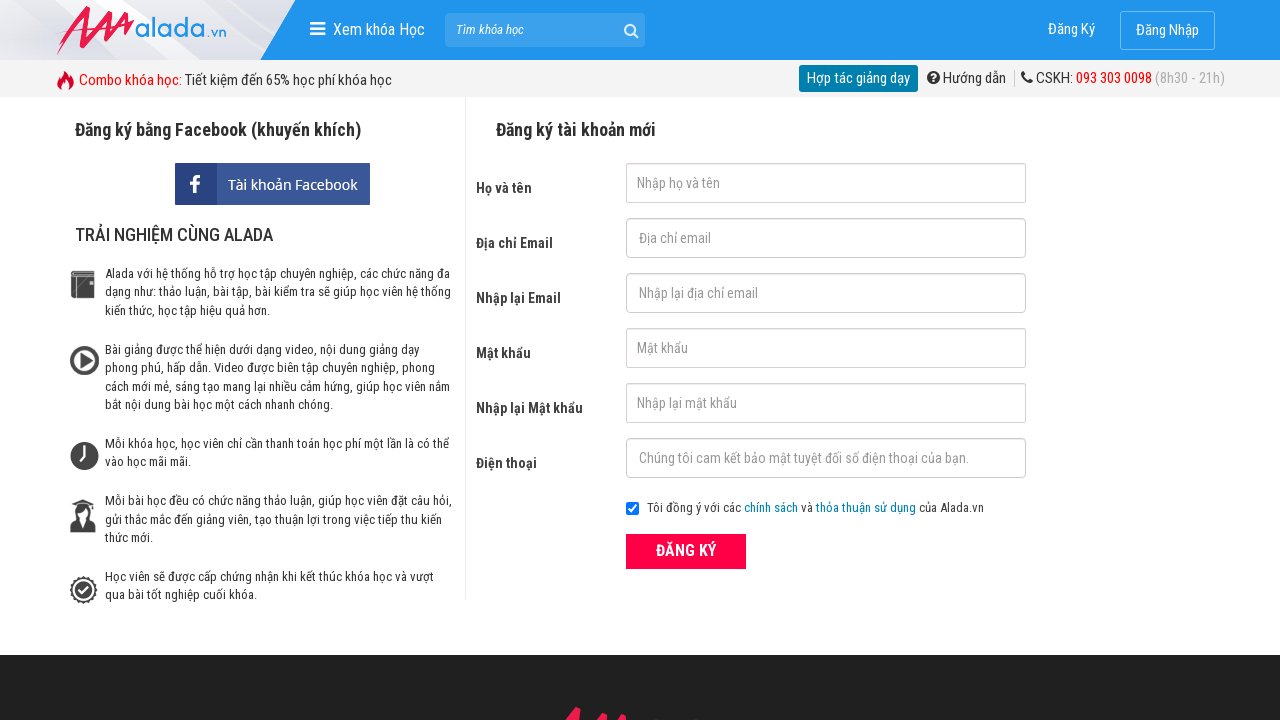

Filled first name field with 'Le Minh Sample' on #txtFirstname
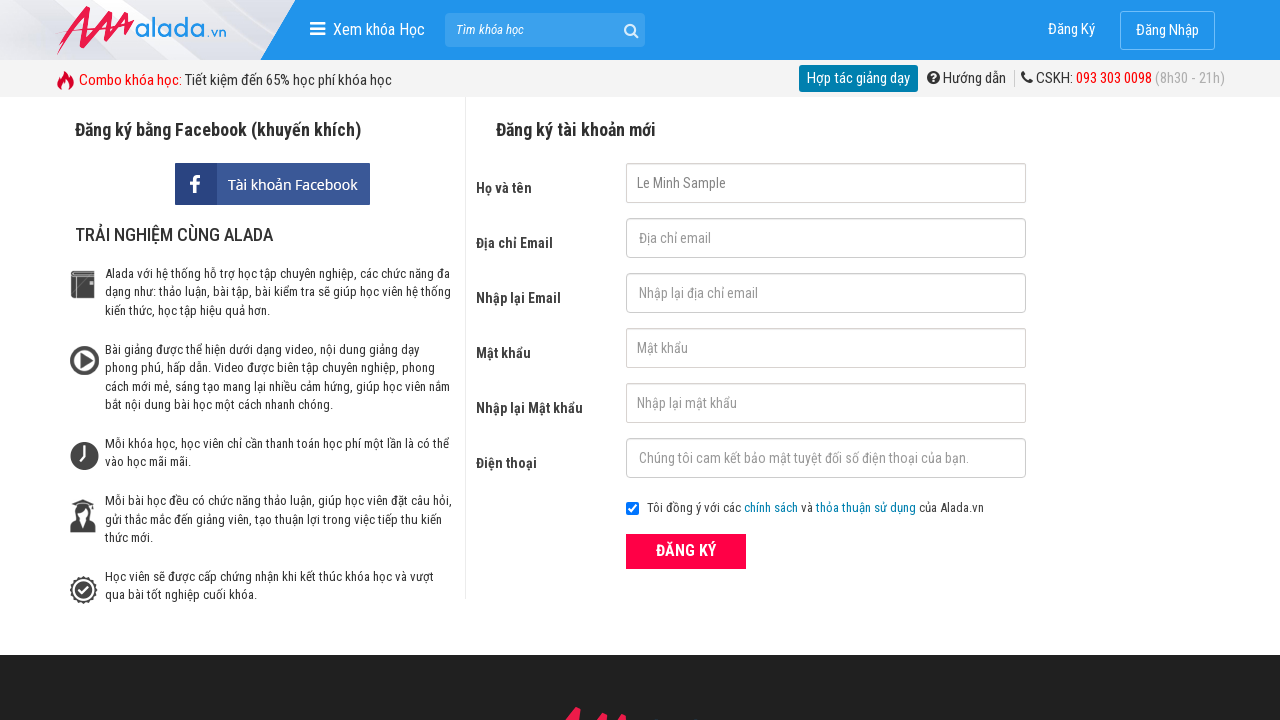

Filled email field with 'sample.test@gmail.com' on #txtEmail
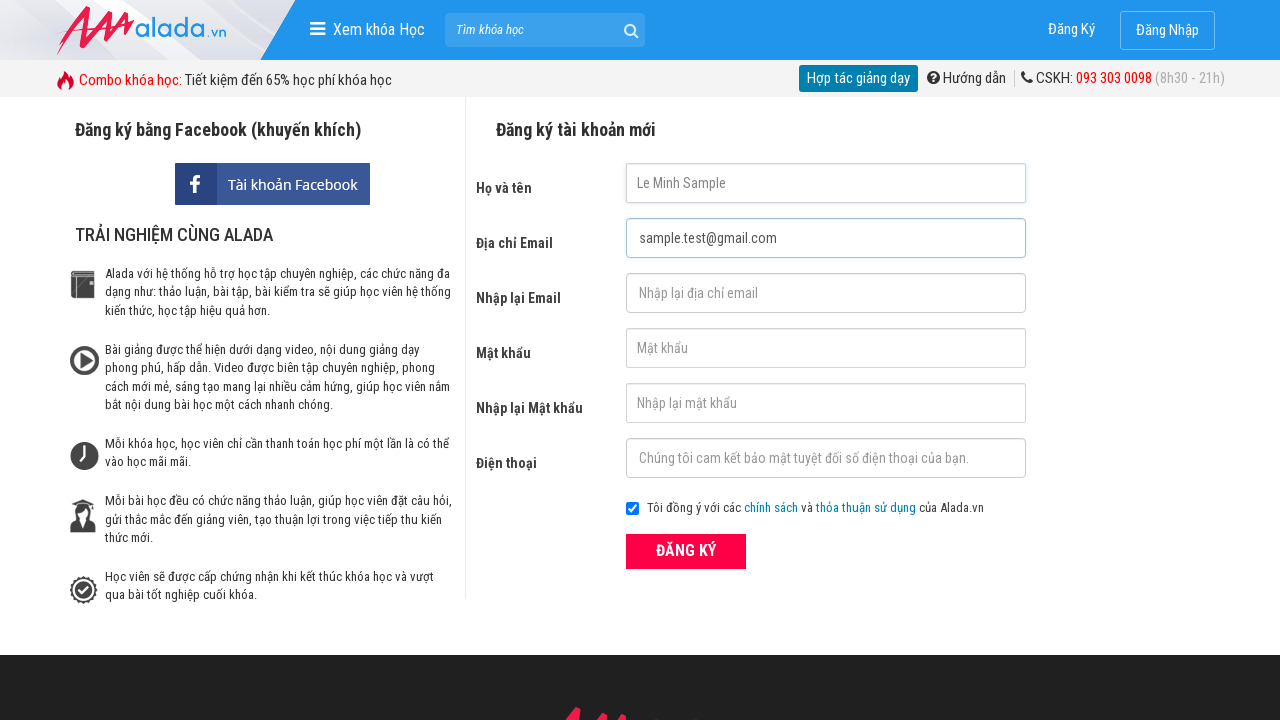

Filled confirmation email field with mismatched email 'different.email' on #txtCEmail
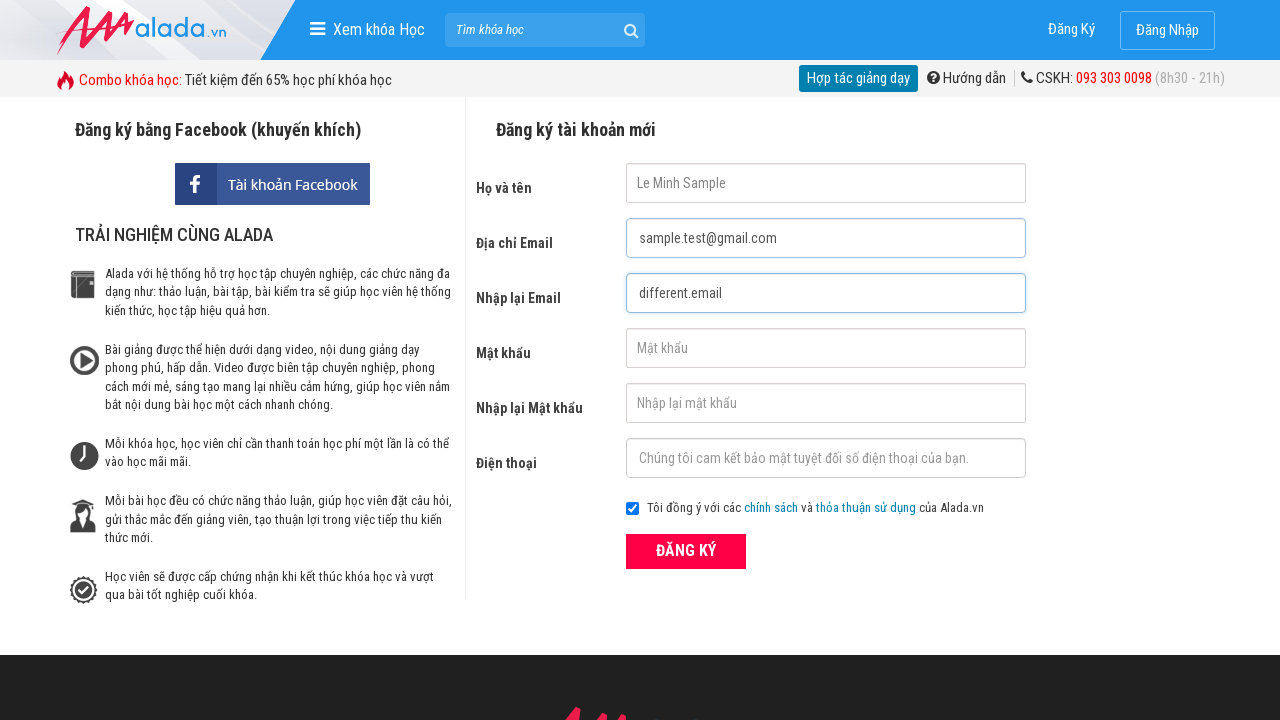

Filled password field with '123456' on #txtPassword
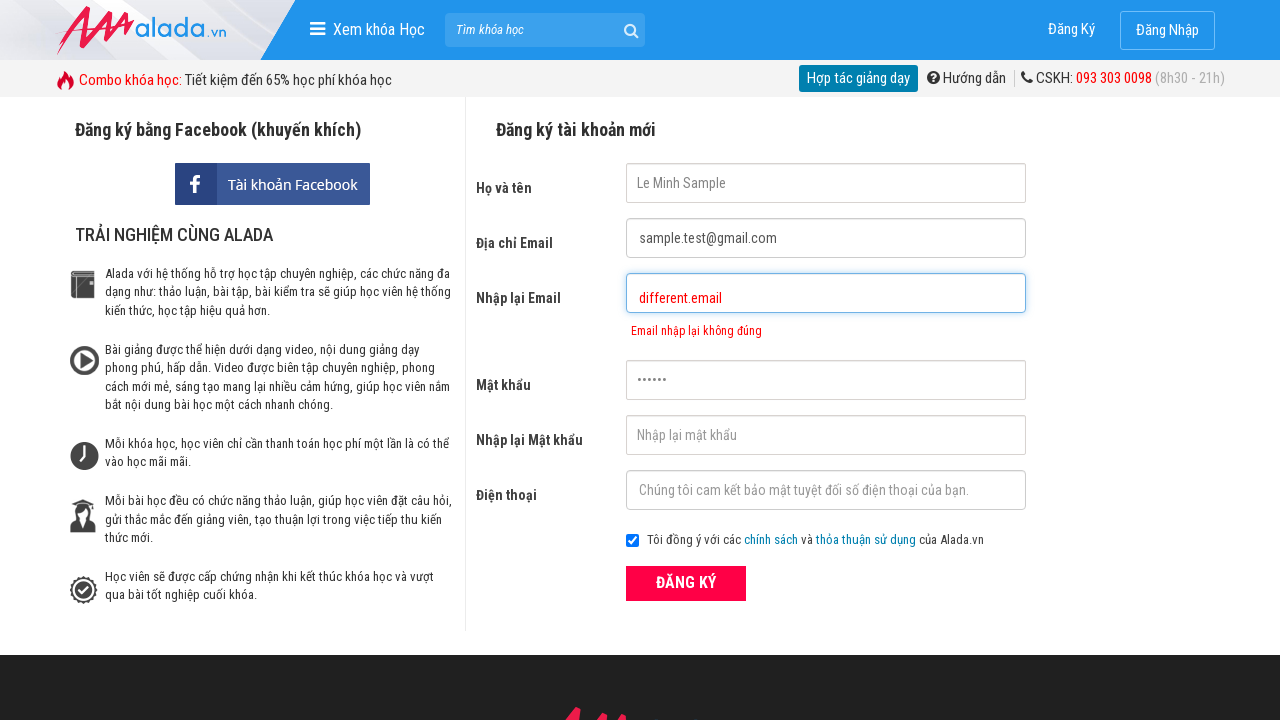

Filled password confirmation field with '123456' on #txtCPassword
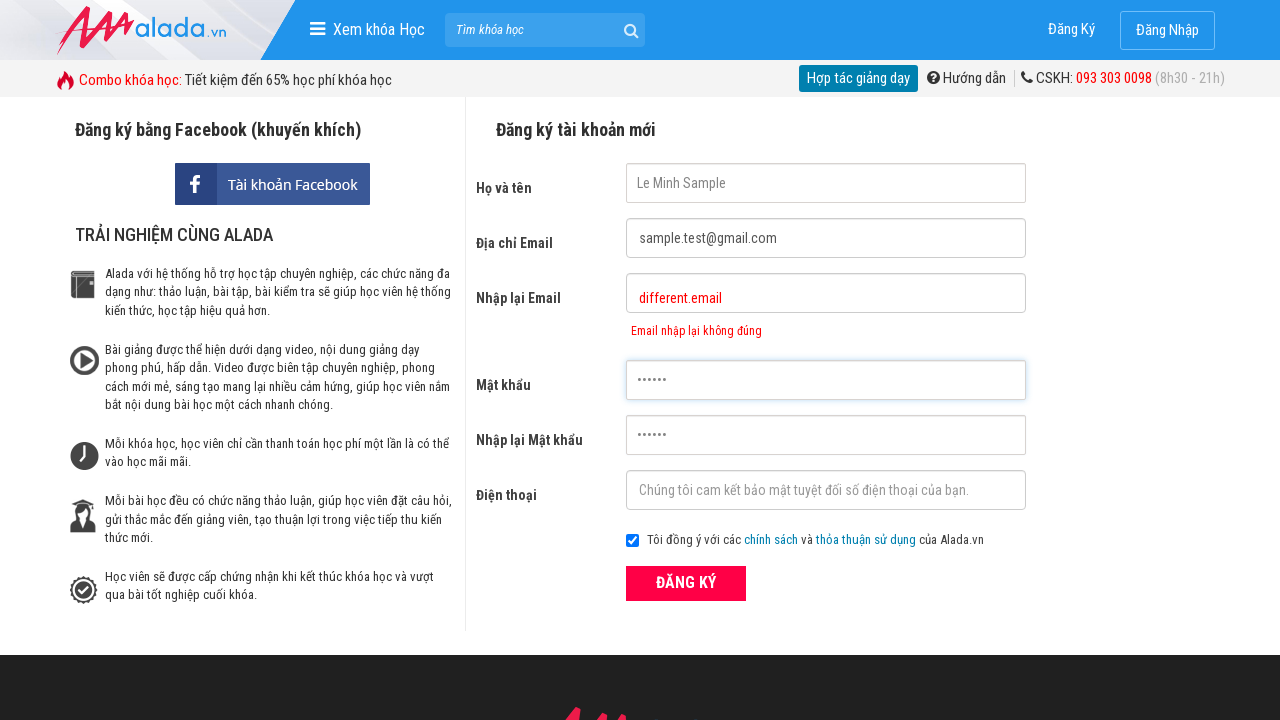

Filled phone number field with '0369276478' on #txtPhone
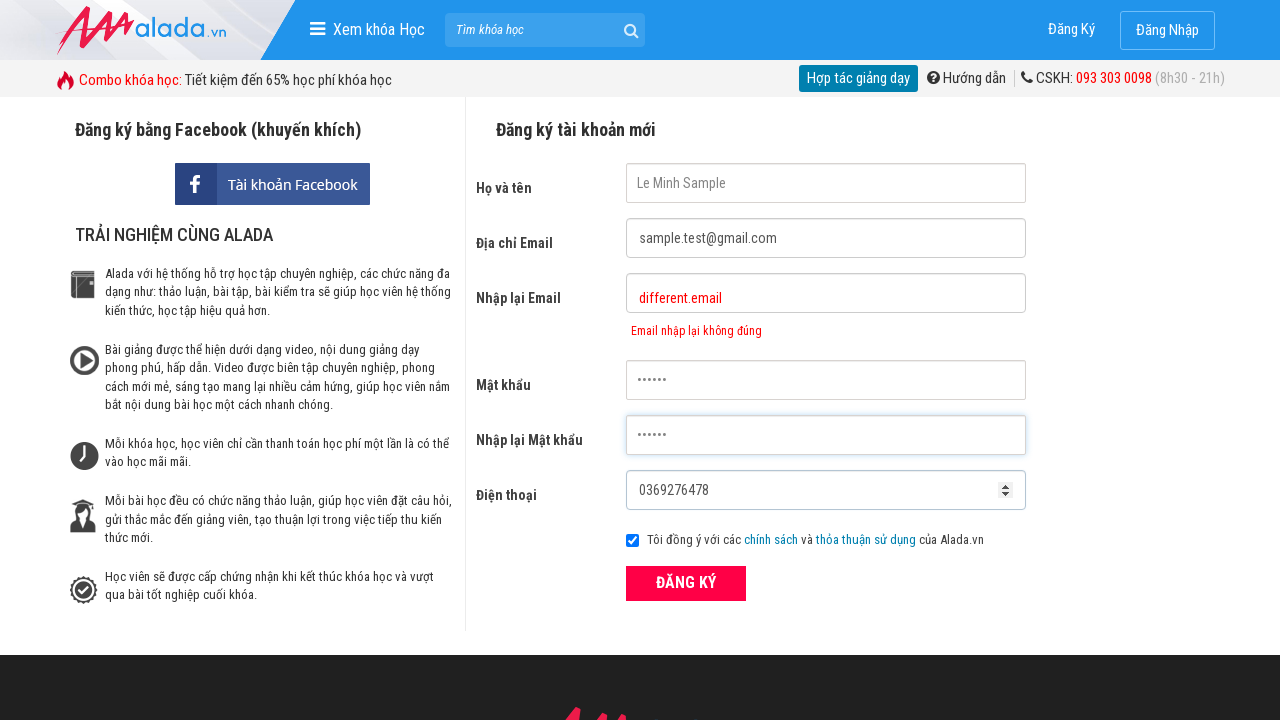

Clicked ĐĂNG KÝ (Register) button at (686, 583) on xpath=//div[@class='field_btn']//button[text()='ĐĂNG KÝ']
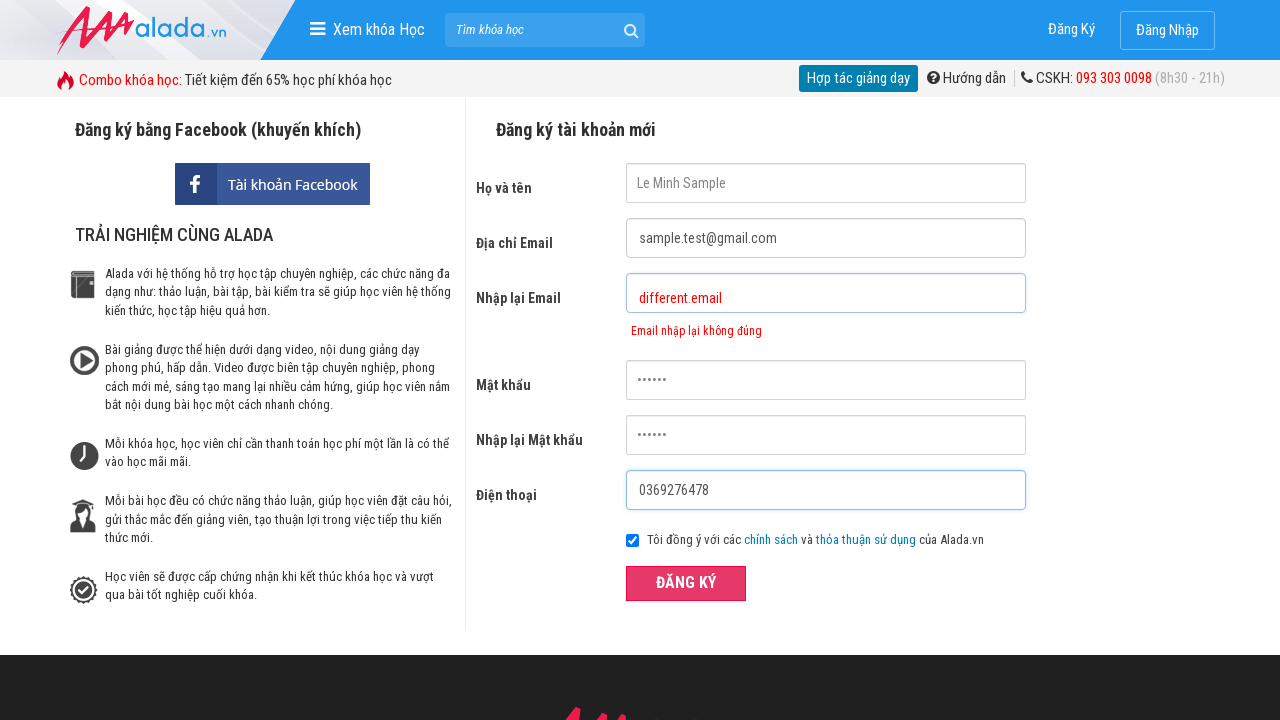

Email confirmation error message appeared
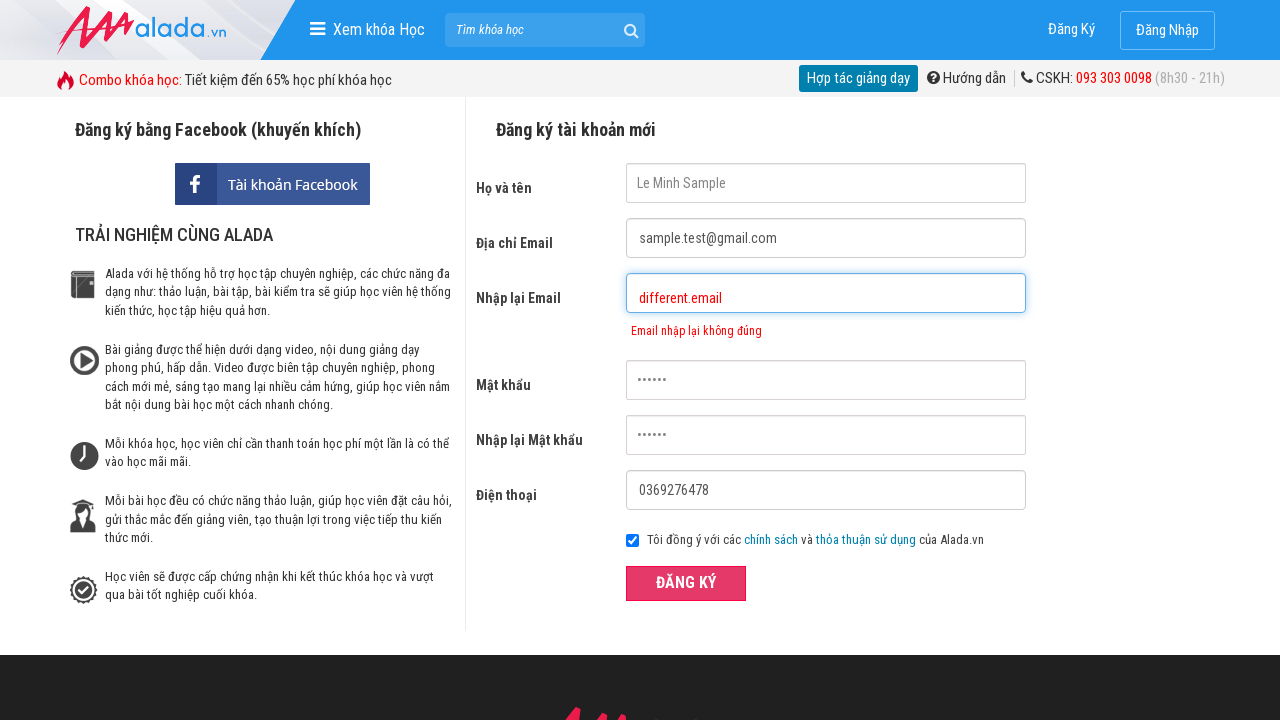

Verified email mismatch error message: 'Email nhập lại không đúng'
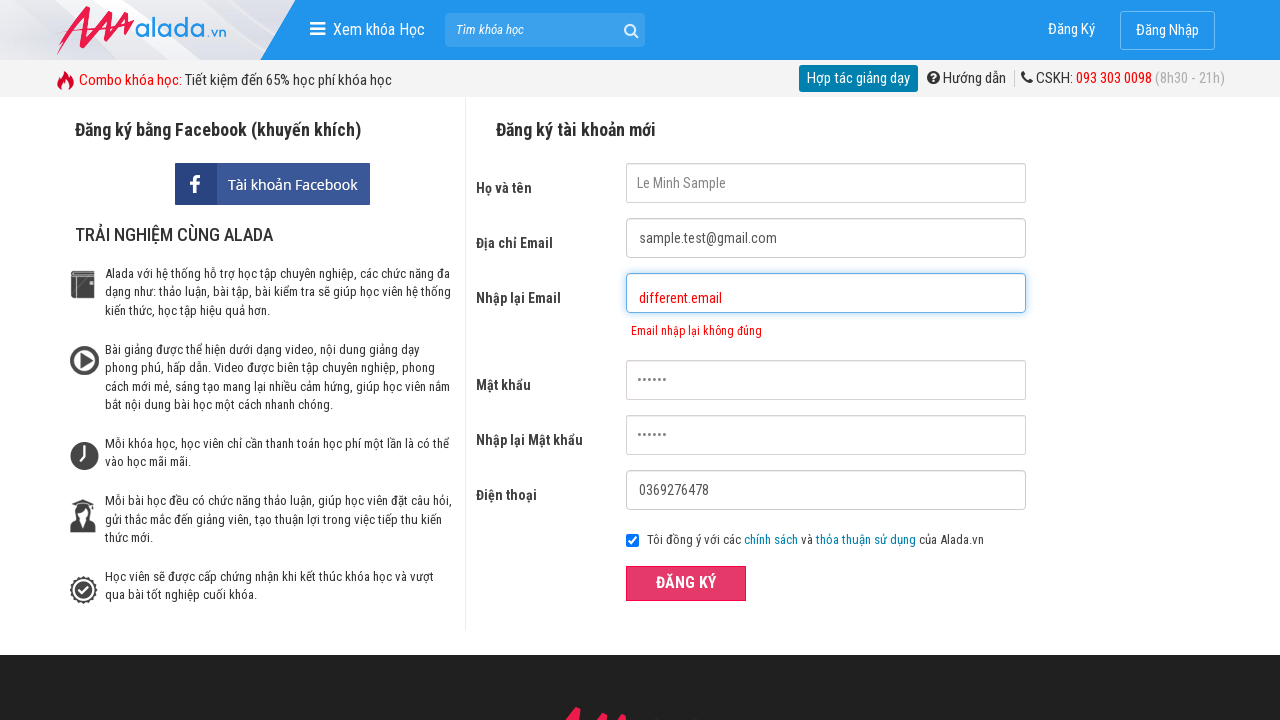

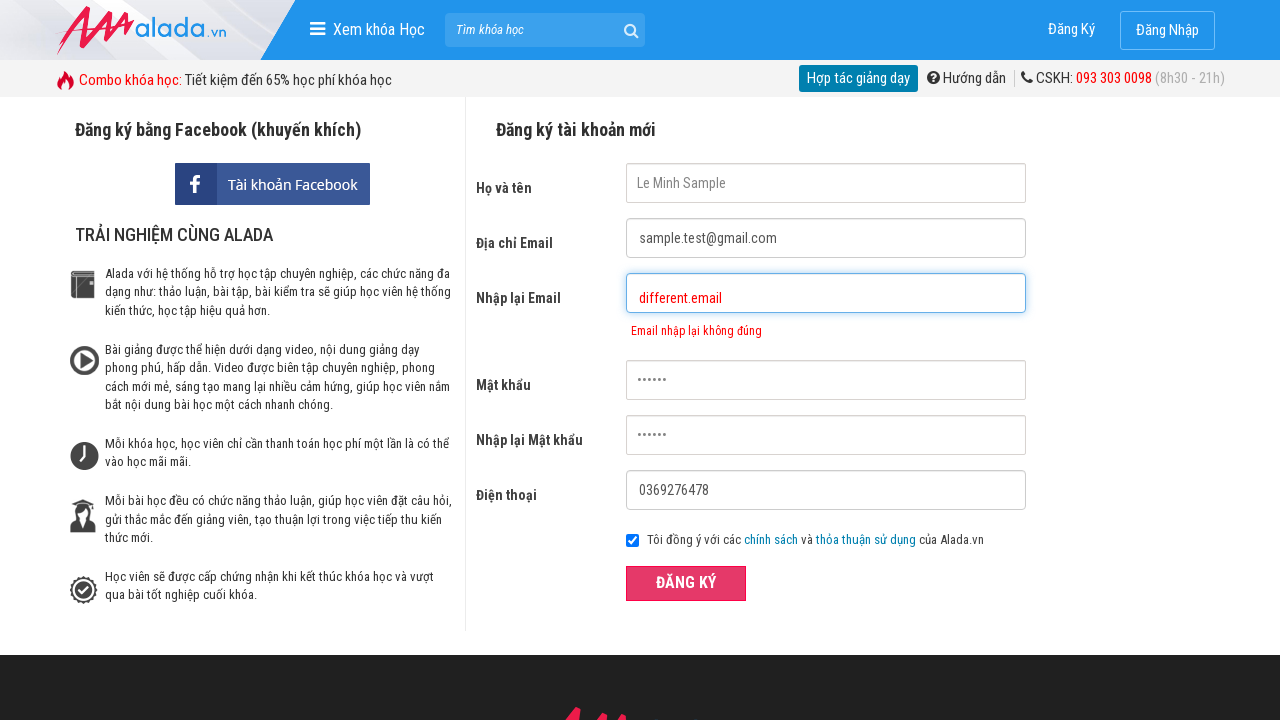